Automates playing a game of tic-tac-toe by making strategic moves based on the opponent's moves, starting with clicking the top-right square and then responding to the computer's moves with conditional logic.

Starting URL: https://playtictactoe.org/

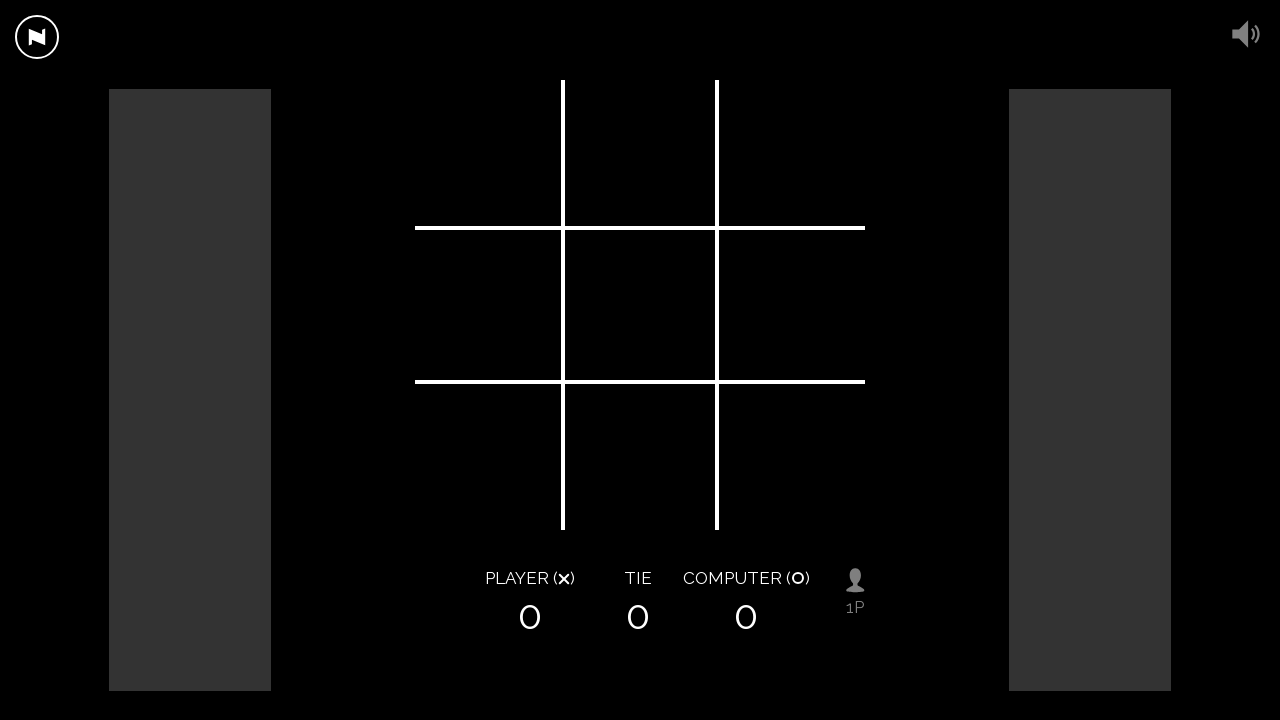

Clicked top-right square to start the game at (790, 155) on .square.top.right
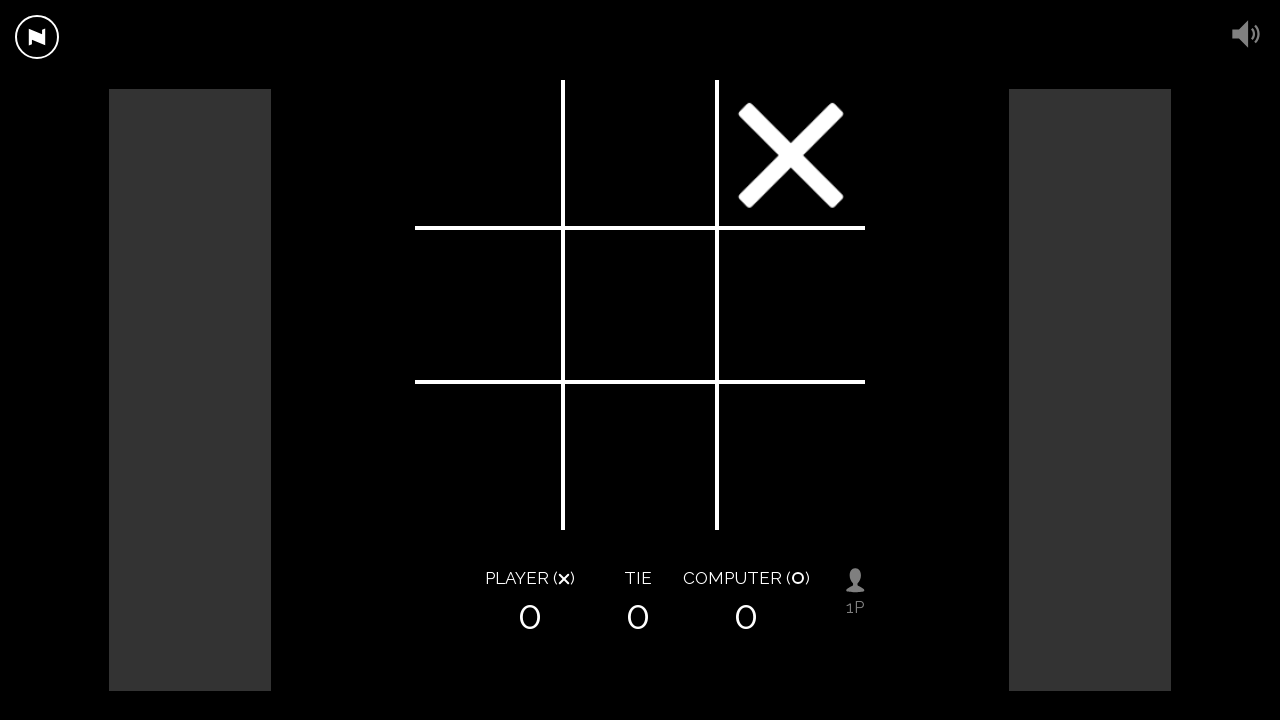

Waited 3 seconds for opponent's first move
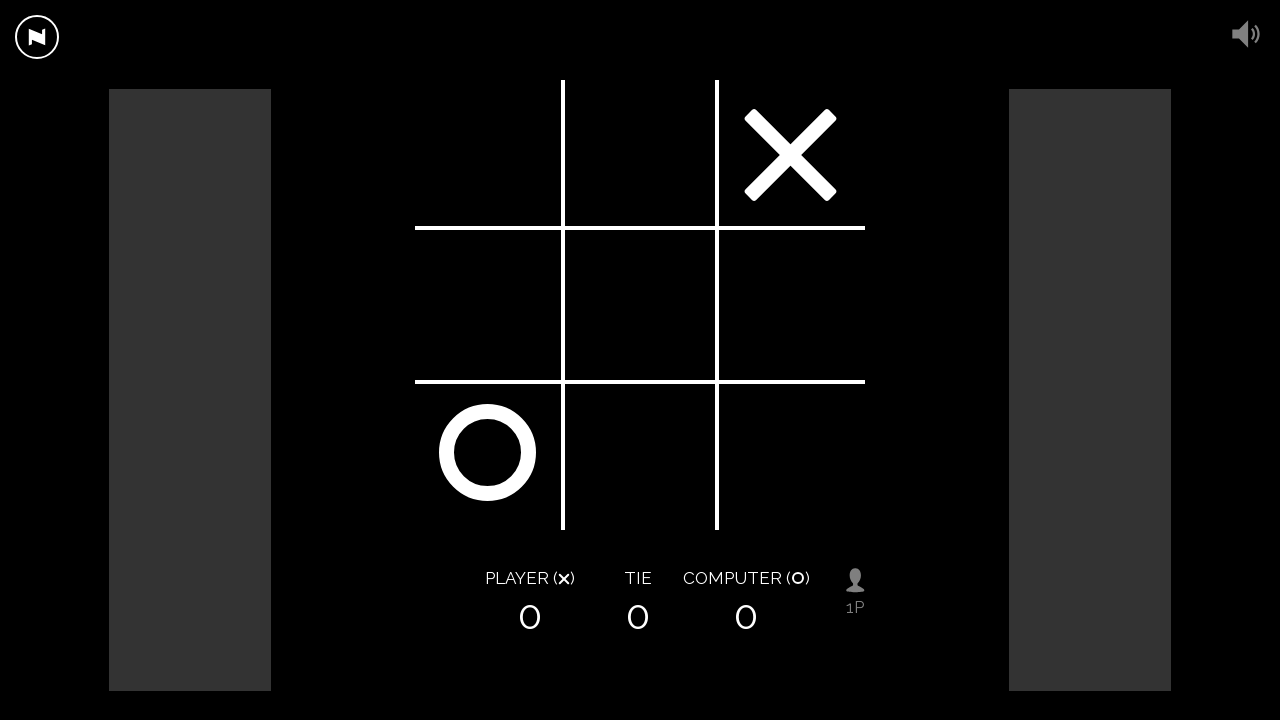

Retrieved opponent's first move position: square bottom left
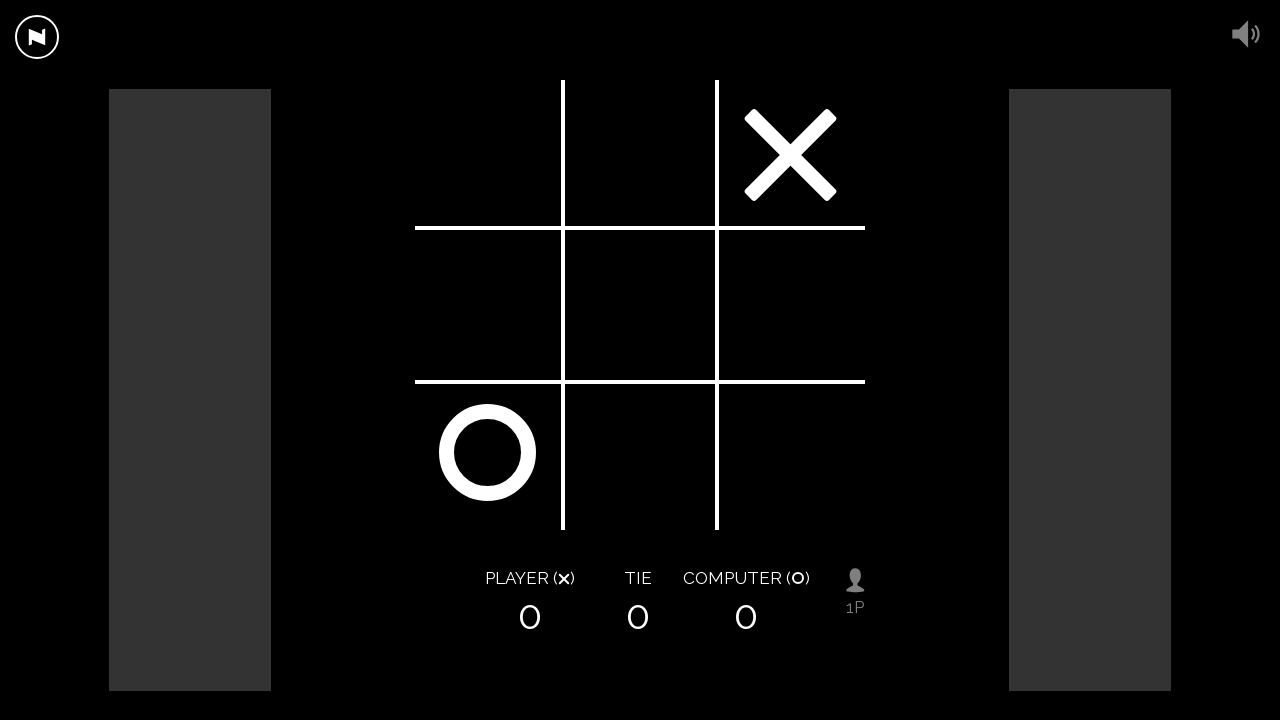

Opponent played bottom-left; clicked bottom-right square at (790, 455) on xpath=//div[@class='square bottom right'][1]
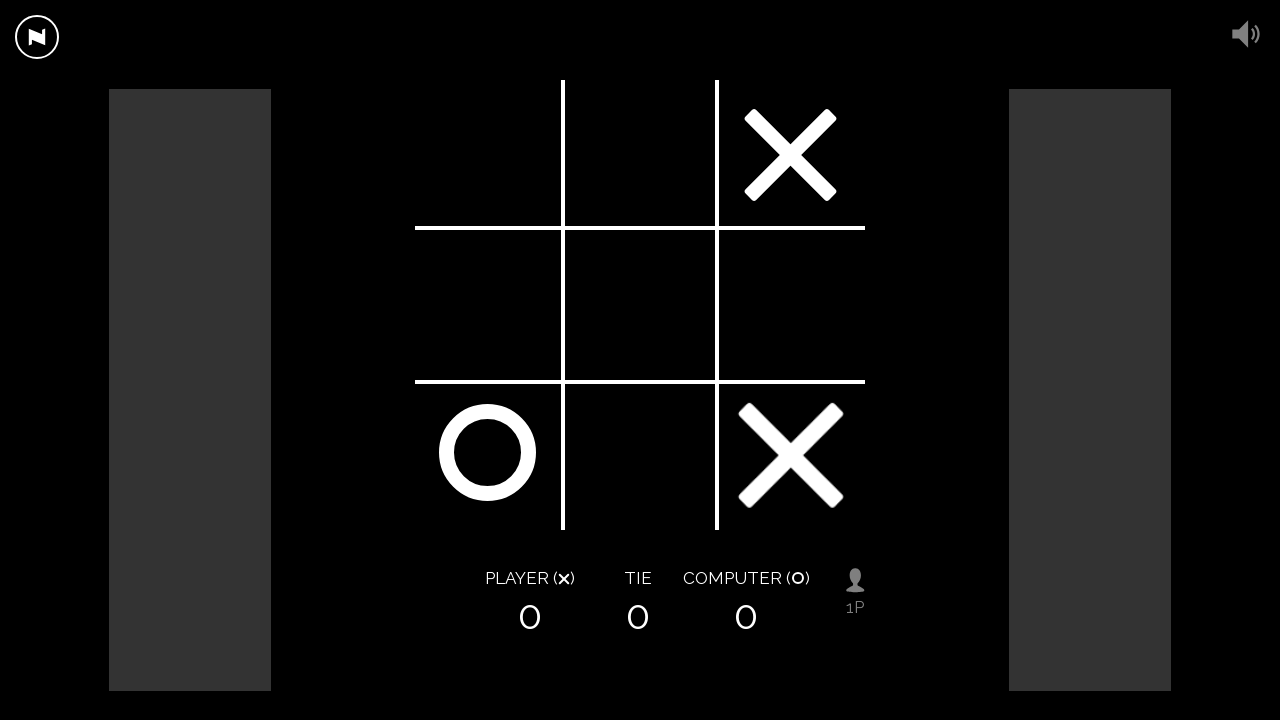

Waited 2 seconds for opponent's second move
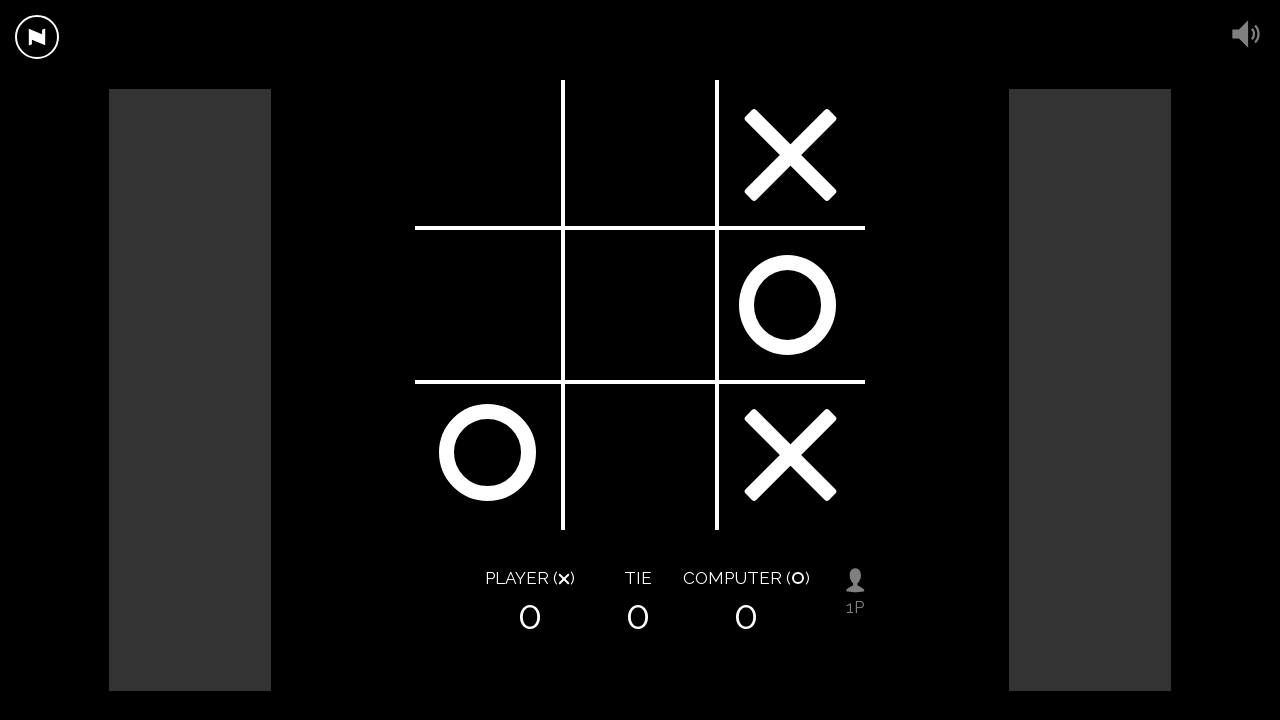

Retrieved all opponent positions: ['square right', 'square bottom left']
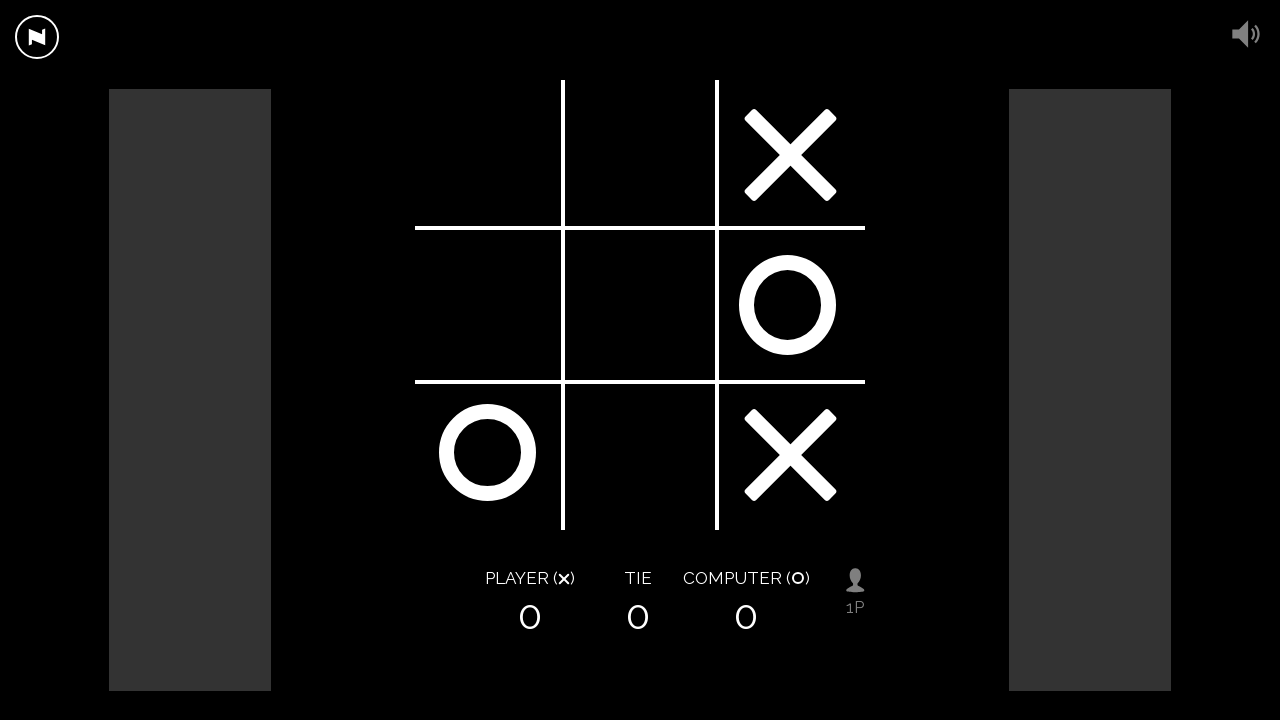

No pattern matched; clicked first available empty square at (490, 155) on .square:not(:has(.x)):not(:has(.o)) >> nth=0
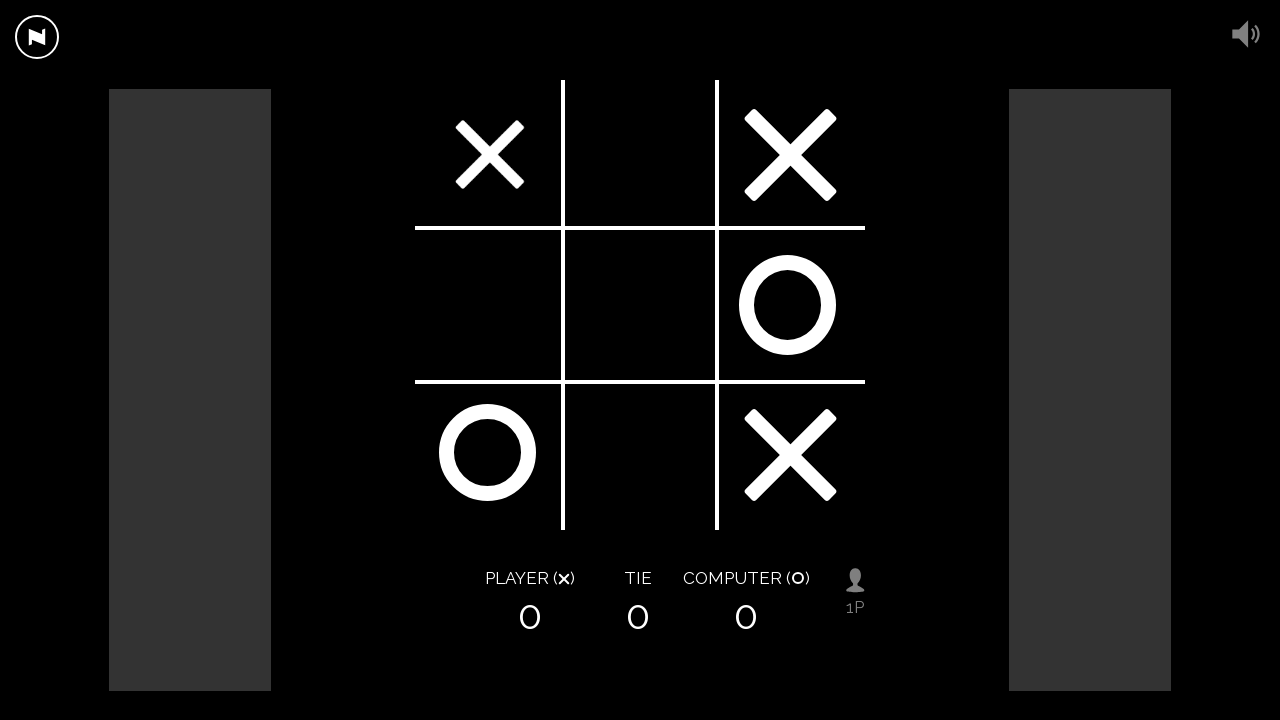

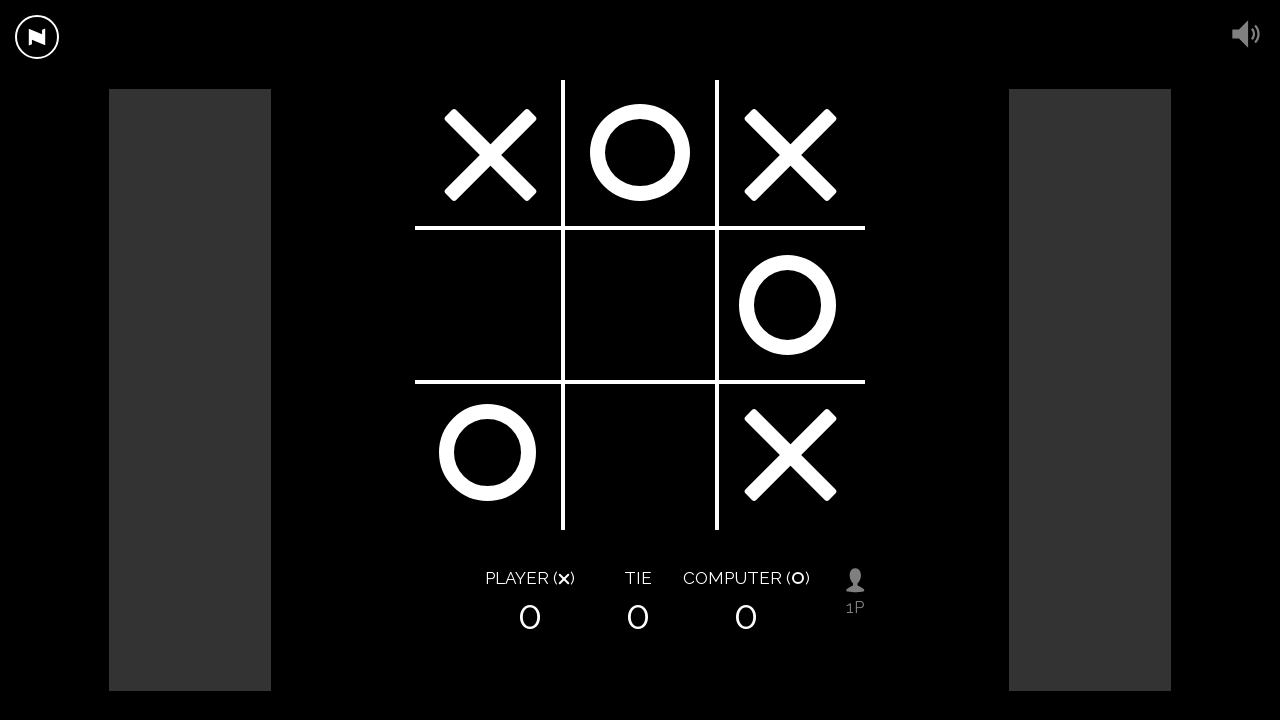